Tests the About Us page by clicking the About Us link and verifying the presence of specific links on the page

Starting URL: https://parabank.parasoft.com/parabank/about.htm

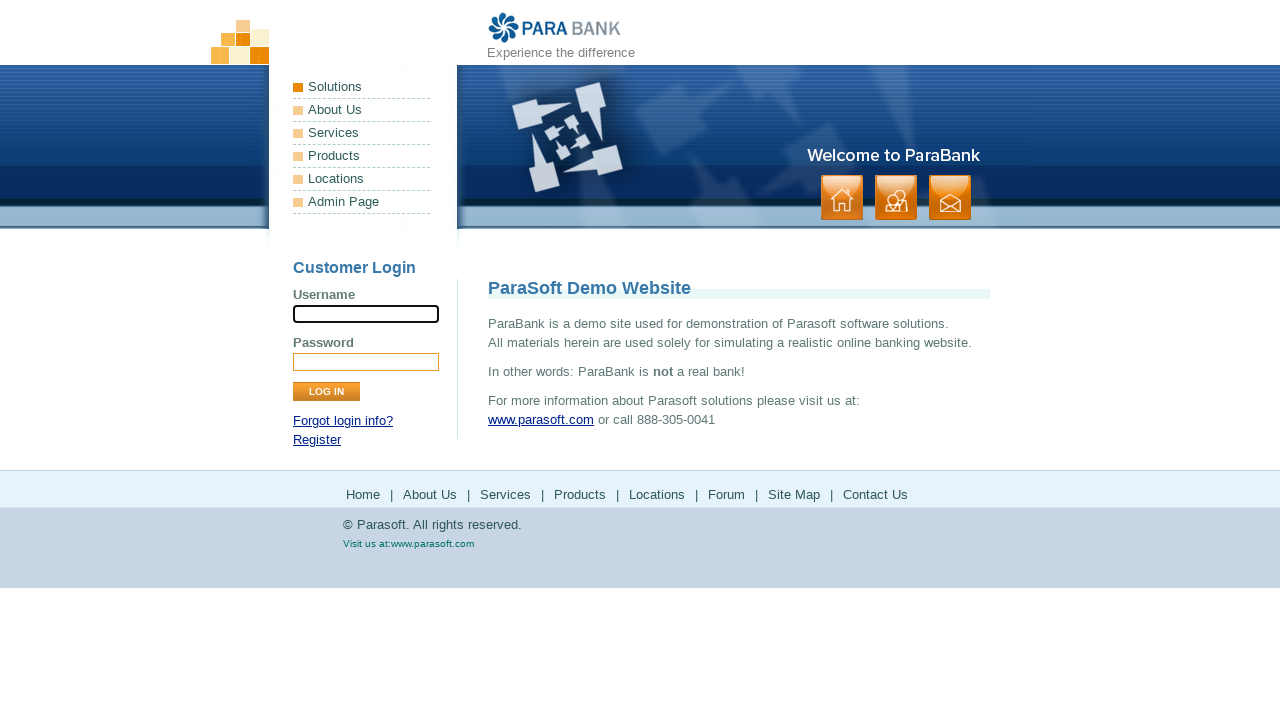

Clicked About Us link at (362, 110) on text=About Us
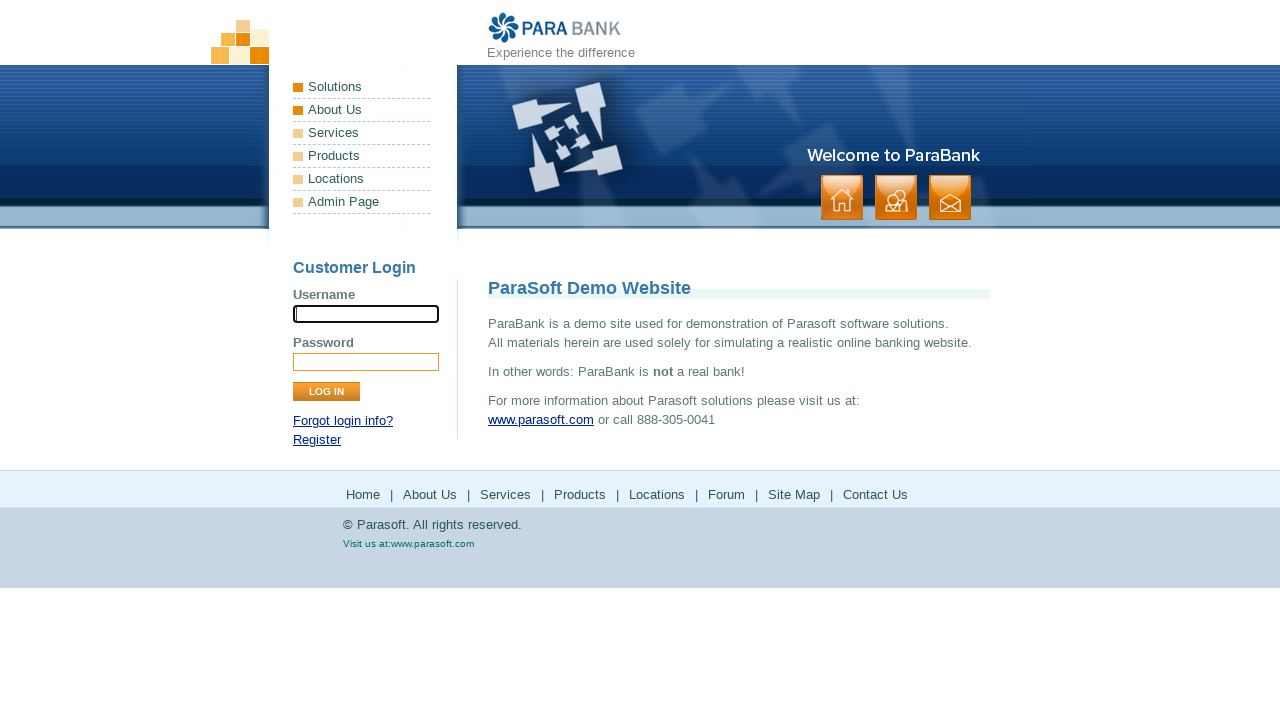

ParaSoft Demo Website text element loaded
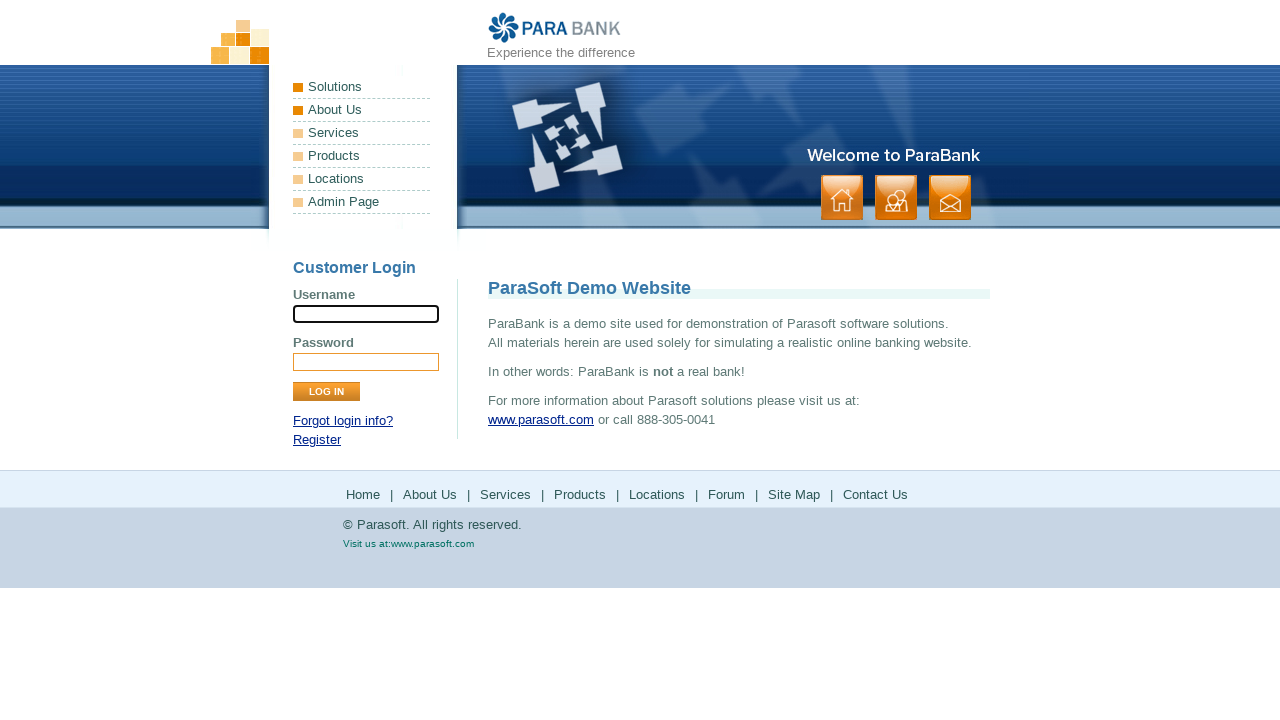

www.parasoft.com text element loaded
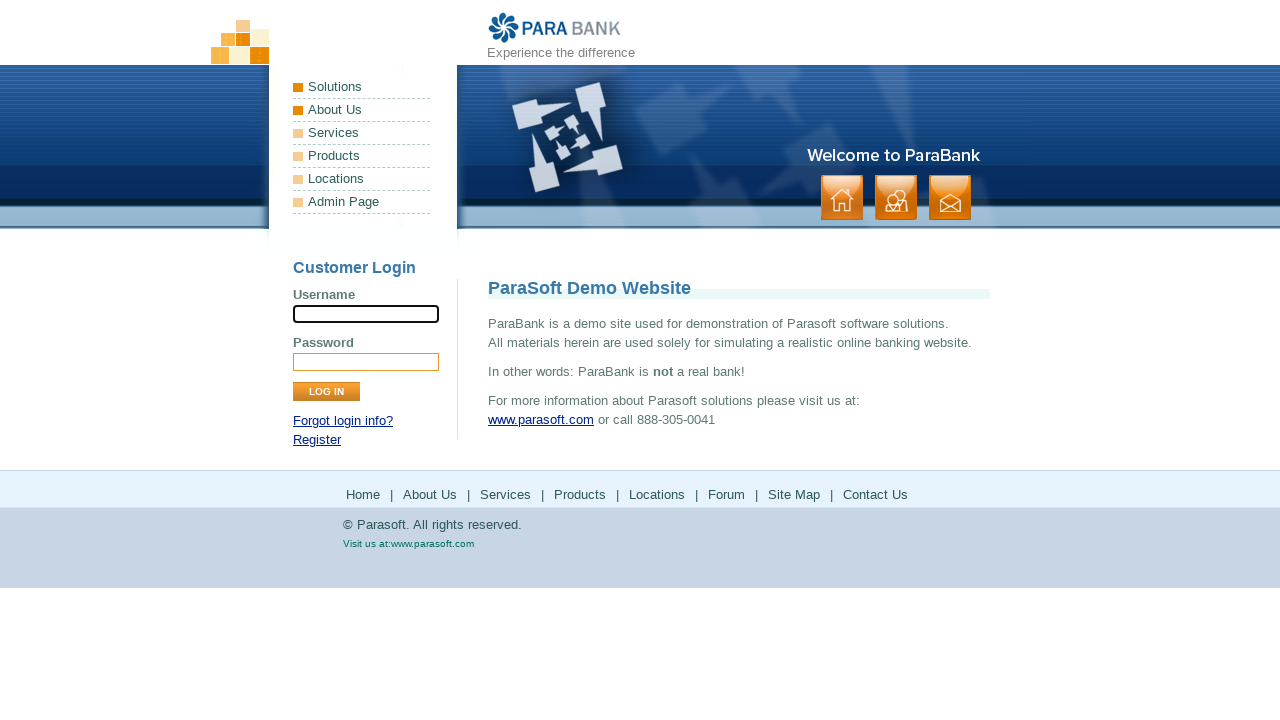

call 888-305-0041 text element loaded
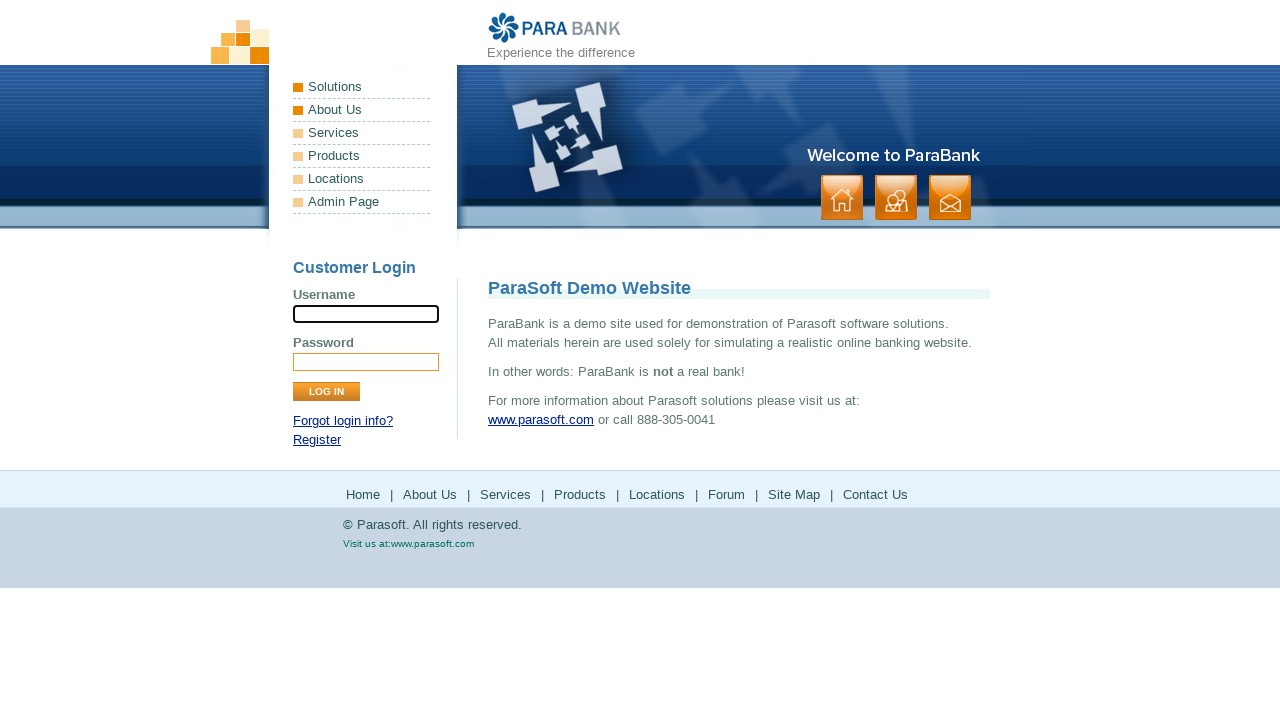

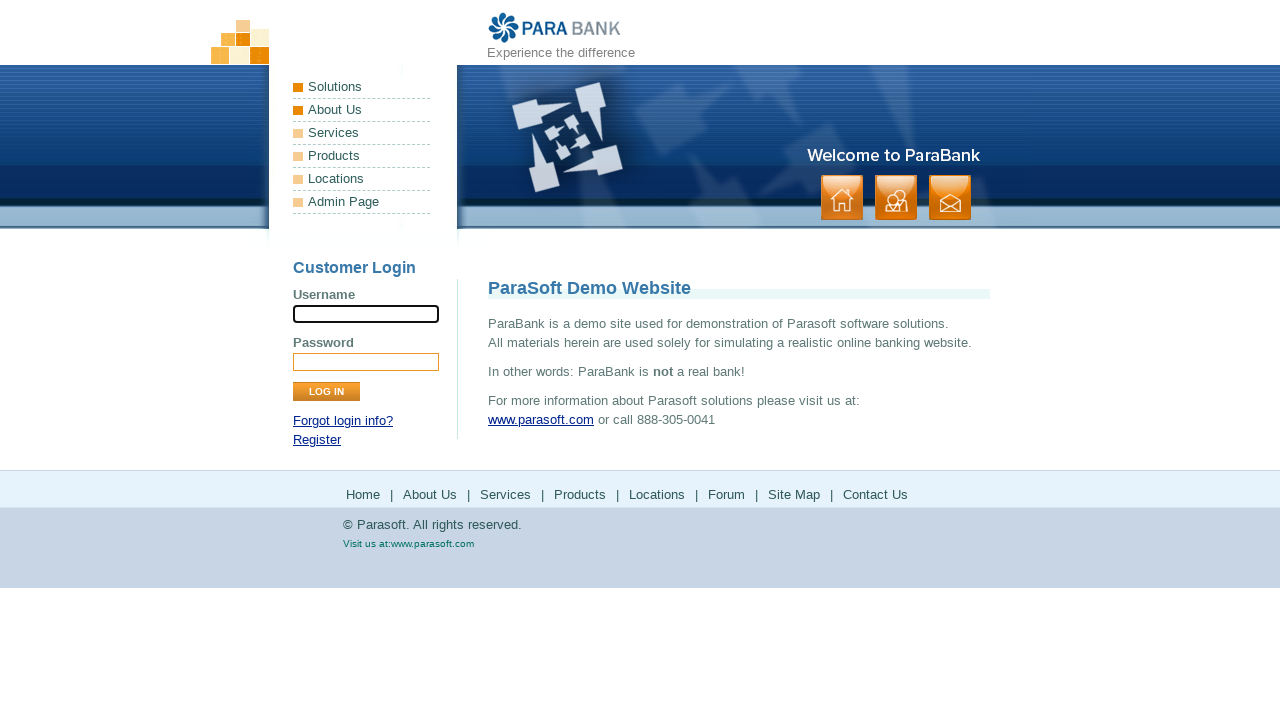